Tests dropdown selection functionality by selecting various options from two different dropdown menus using different selection methods

Starting URL: https://theautomationzone.blogspot.com/2020/07/basic-dropdown.html

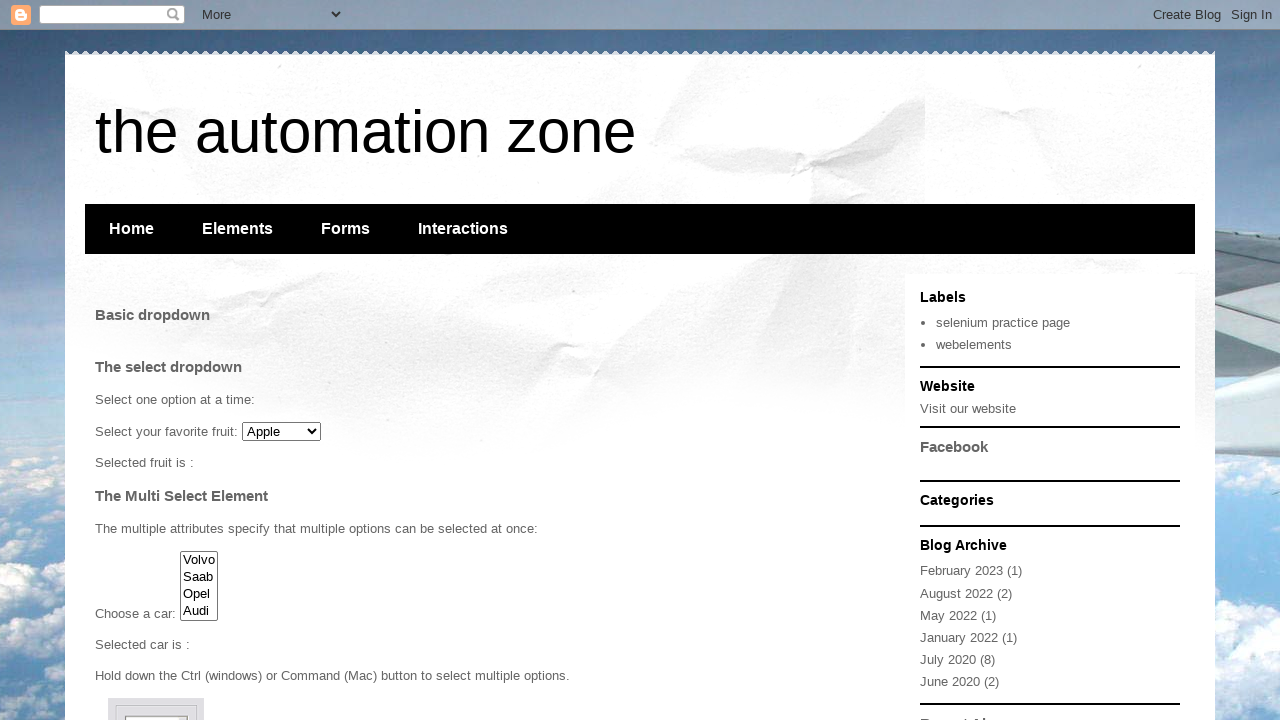

Selected 'banana' from fruit dropdown using value on select#mySelect
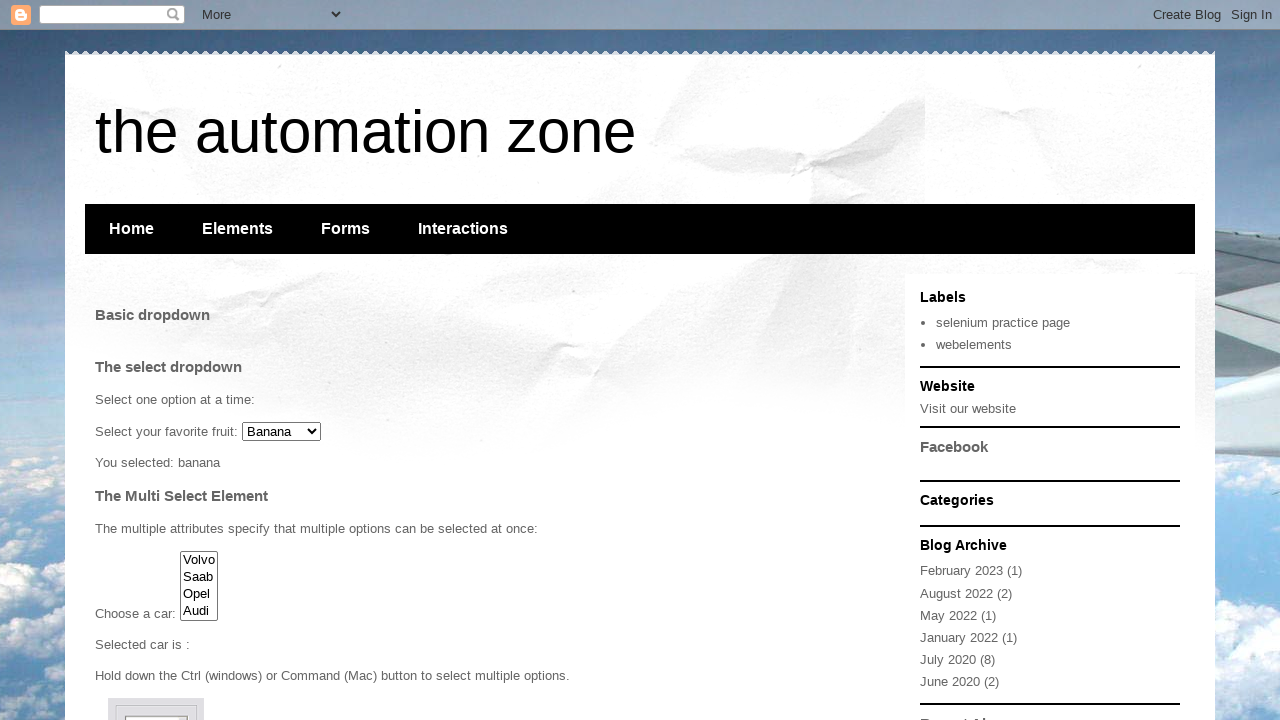

Selected fruit dropdown option at index 2 on select#mySelect
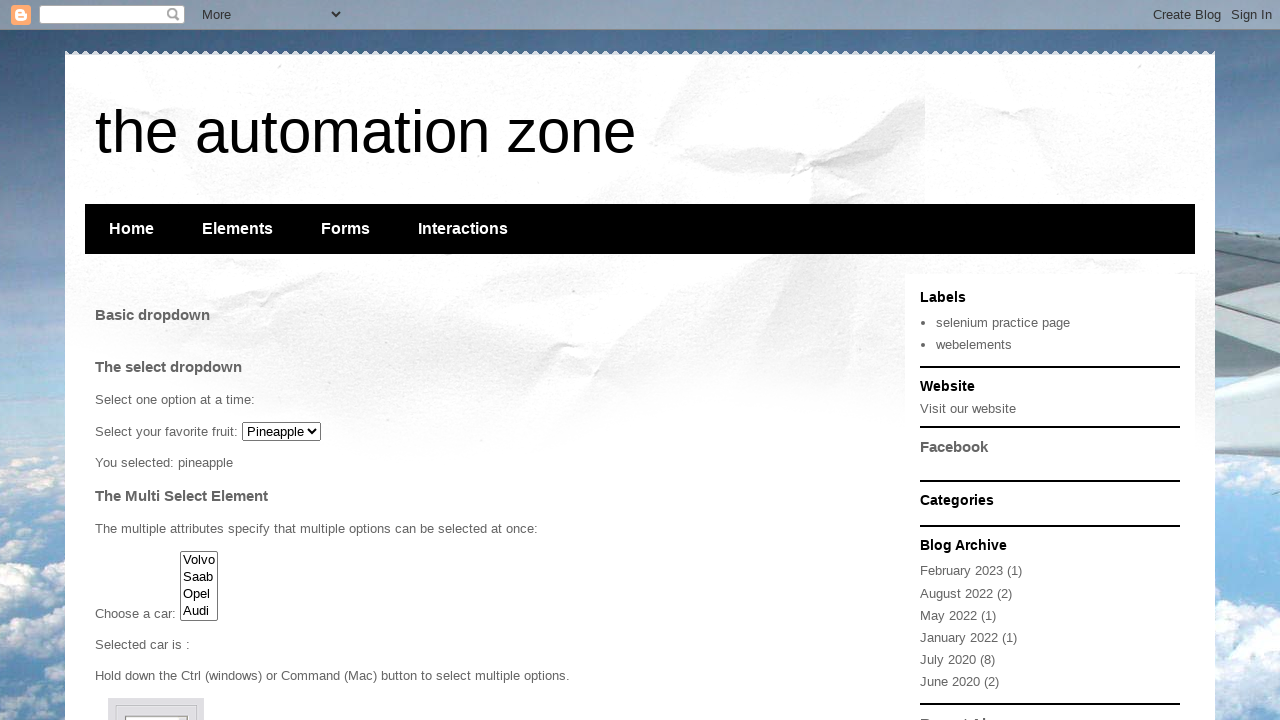

Selected 'Orange' from fruit dropdown using visible text on select#mySelect
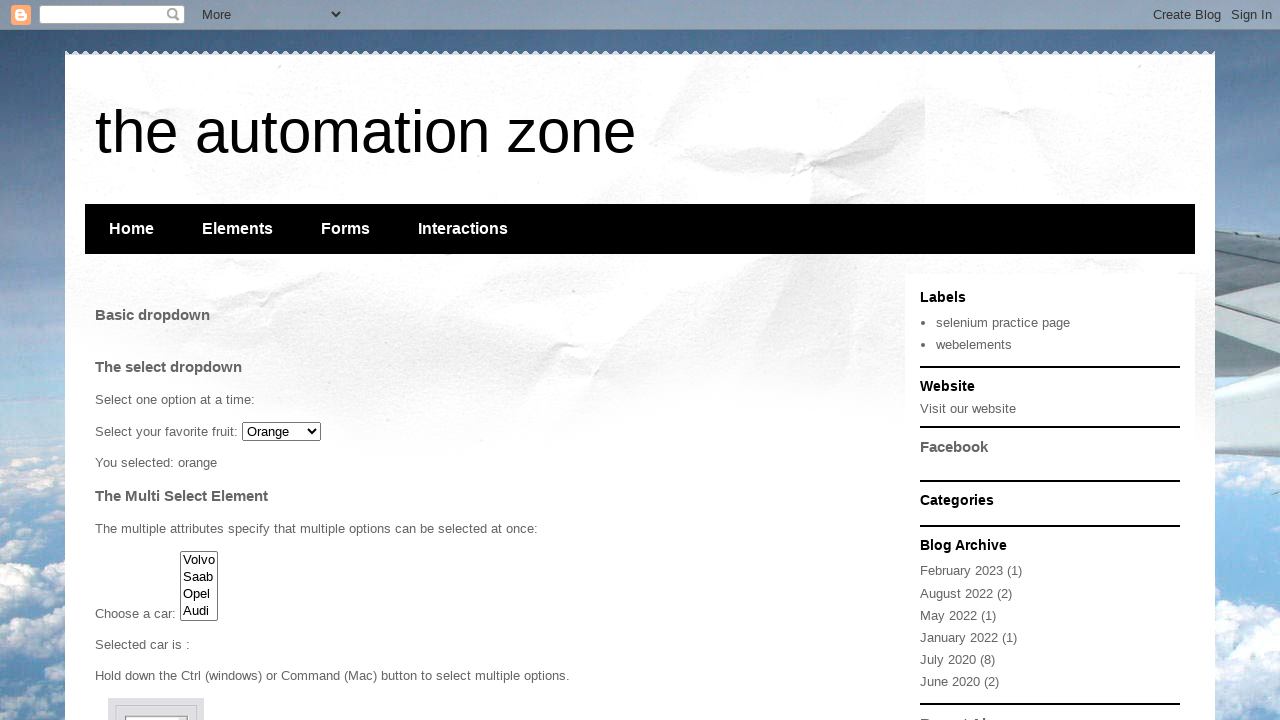

Reset fruit dropdown to first option at index 0 on select#mySelect
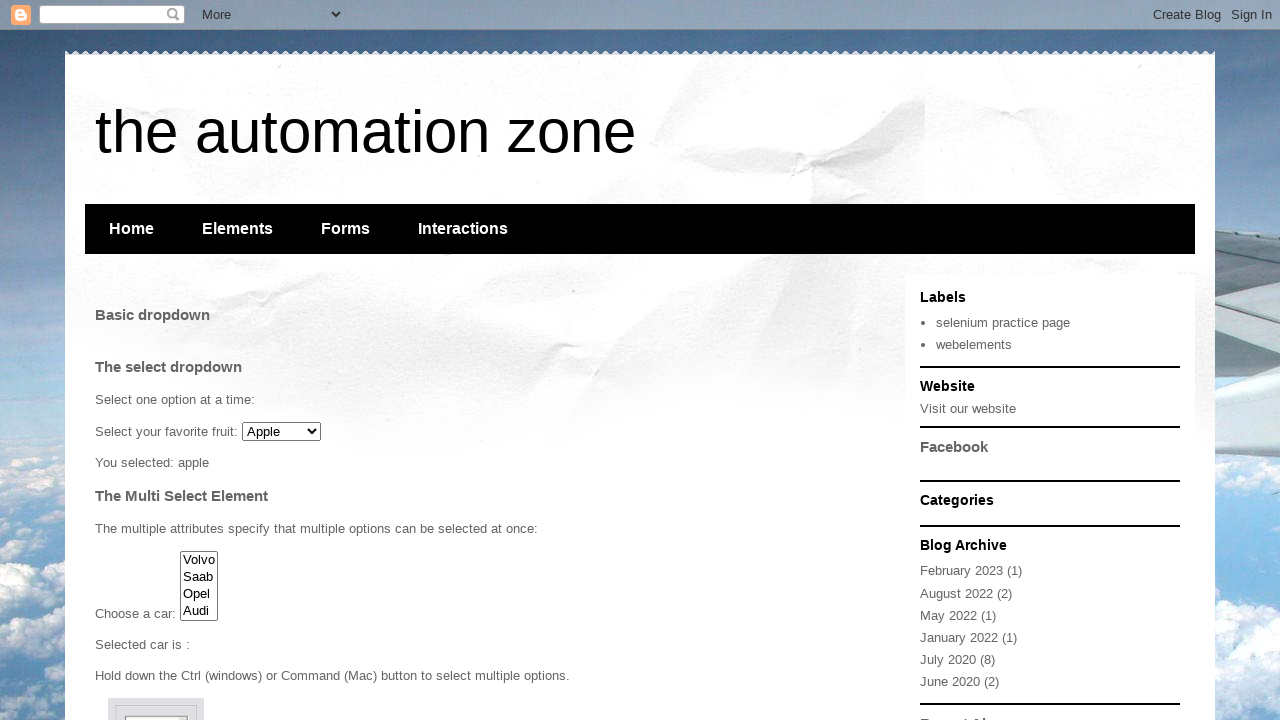

Selected car dropdown option at index 0 on select#cars
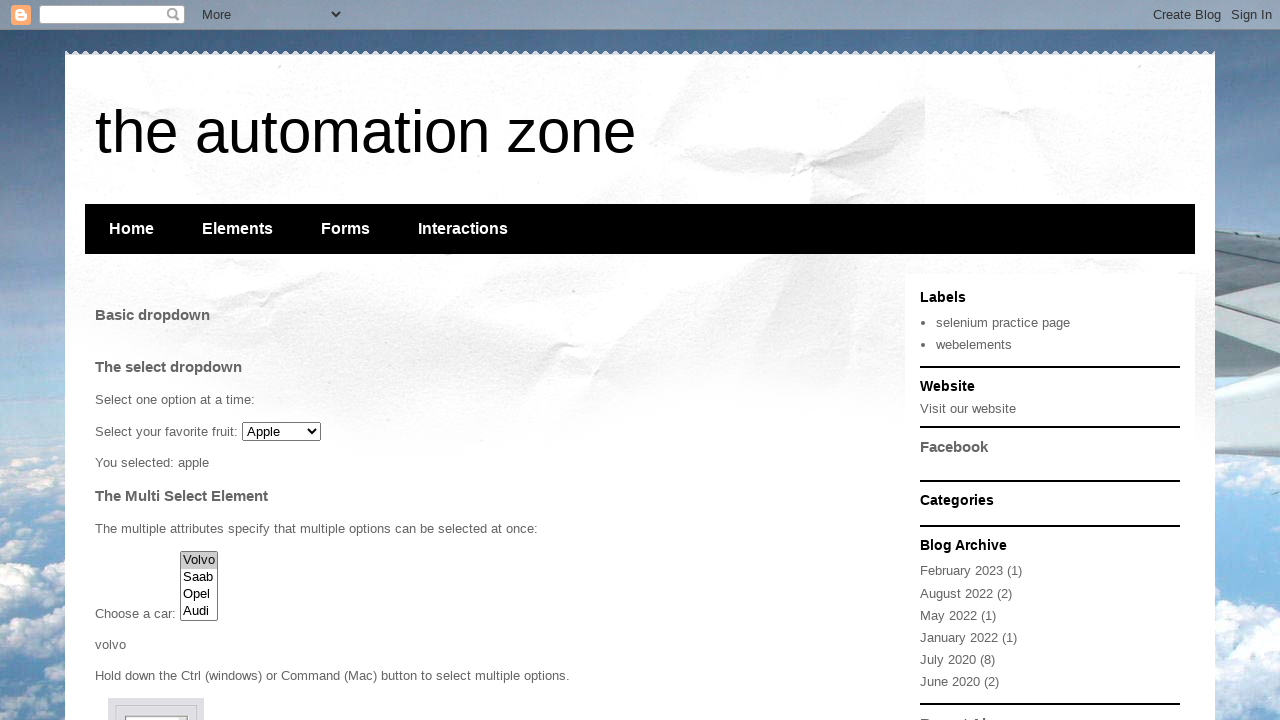

Selected 'saab' from car dropdown using value on select#cars
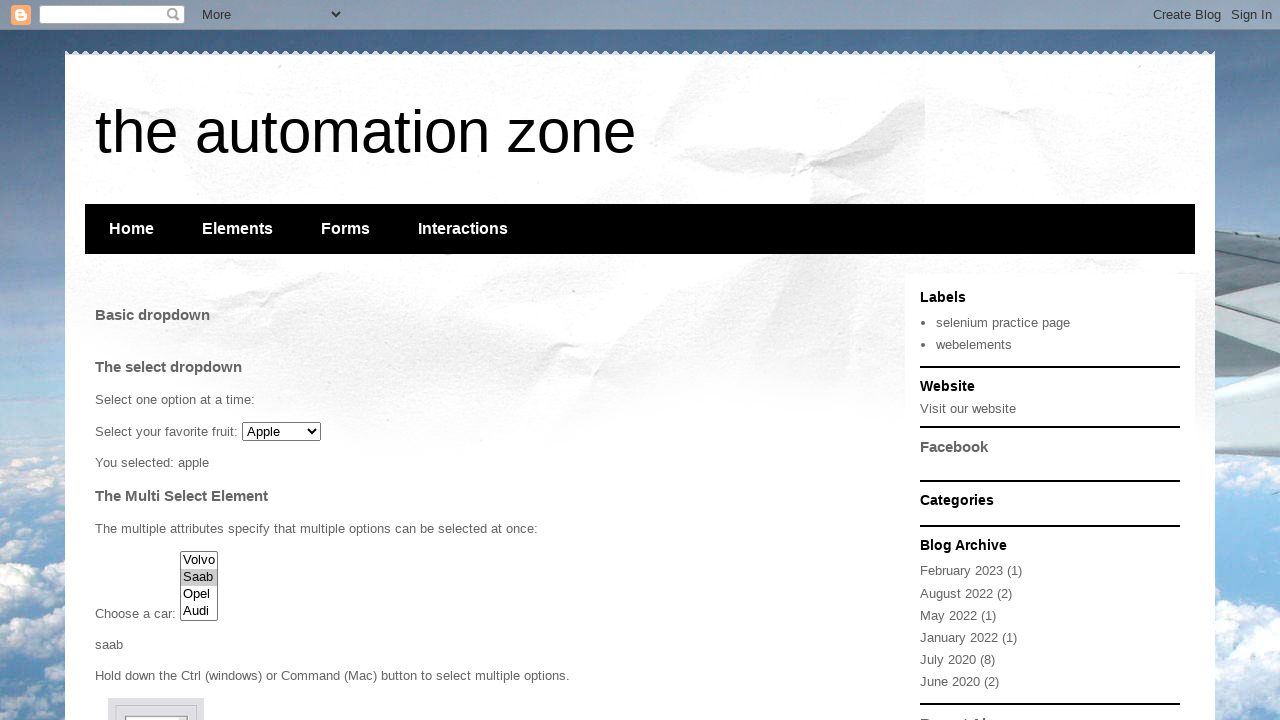

Selected 'Opel' from car dropdown using visible text on select#cars
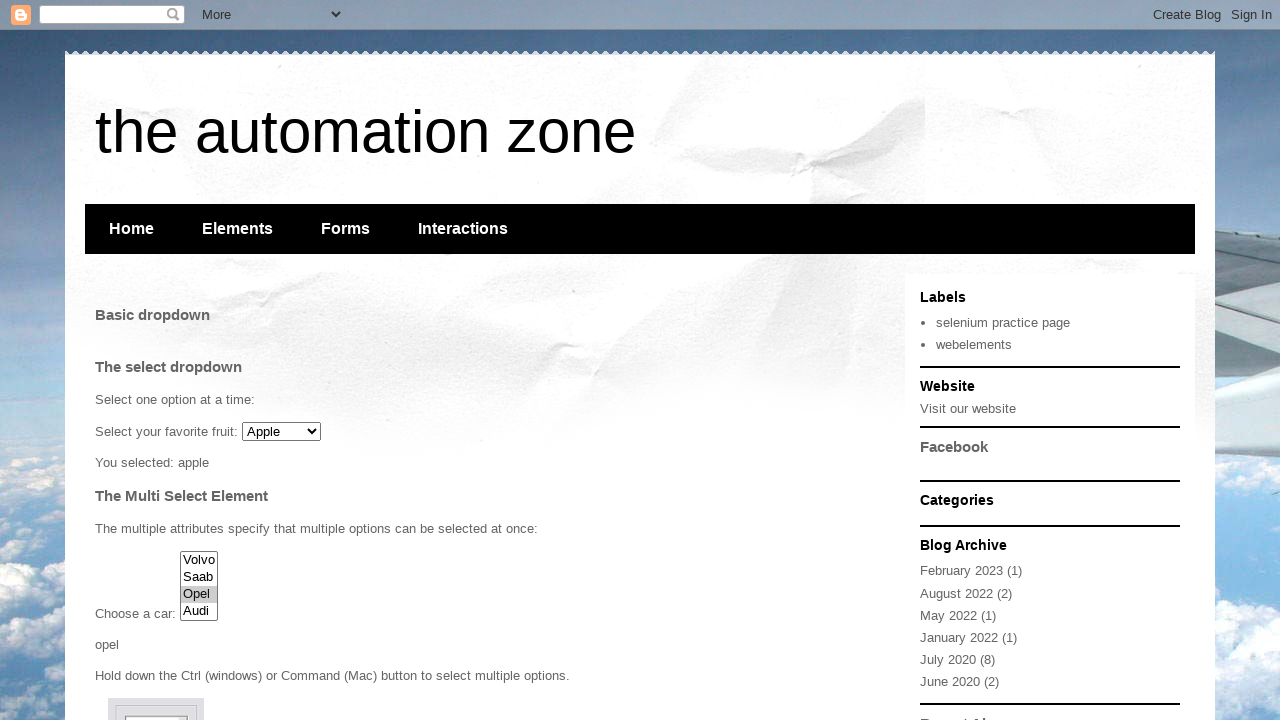

Selected car dropdown option at index 3 on select#cars
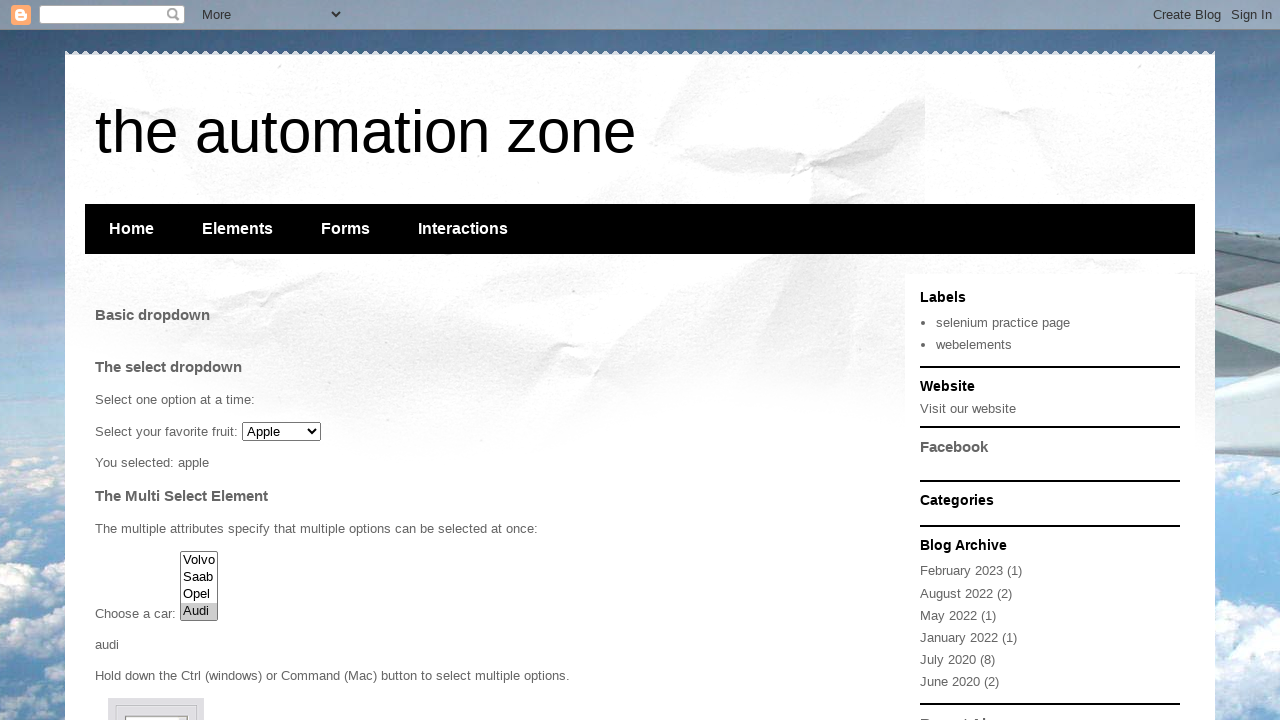

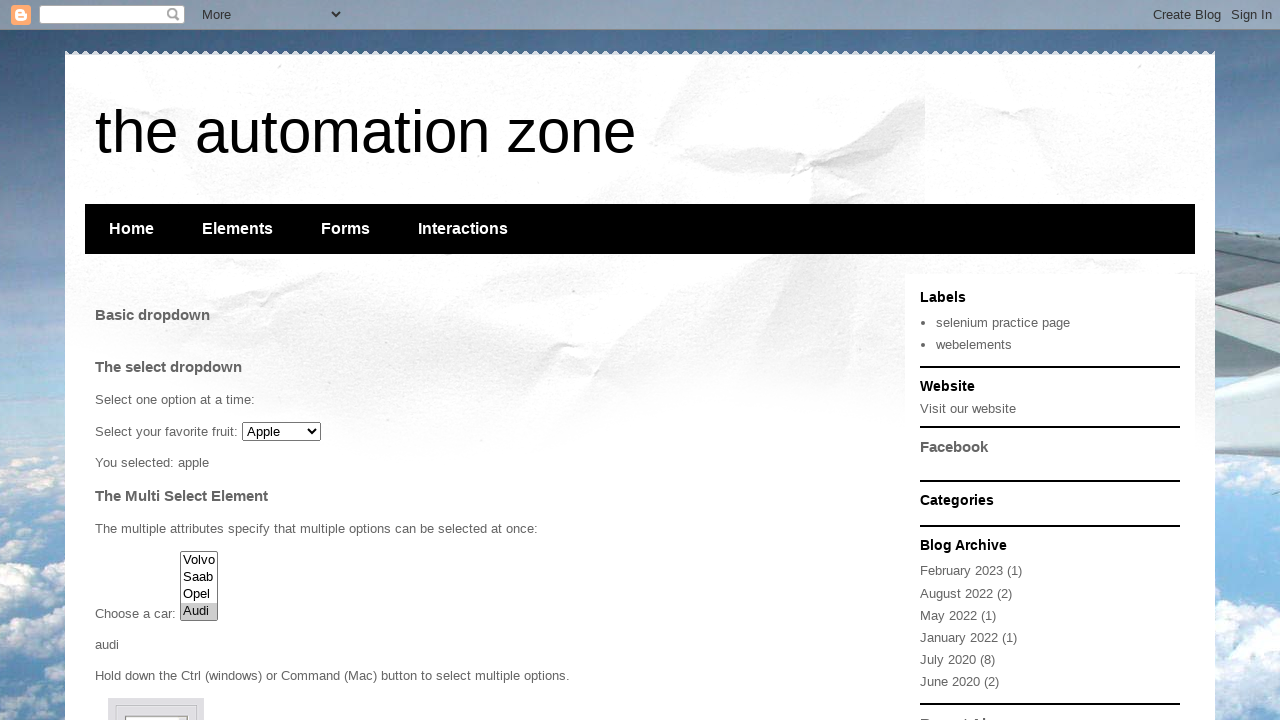